Tests the date picker functionality by clearing the existing date value and entering a new date (03/02/1996) into the date input field.

Starting URL: https://demoqa.com/date-picker

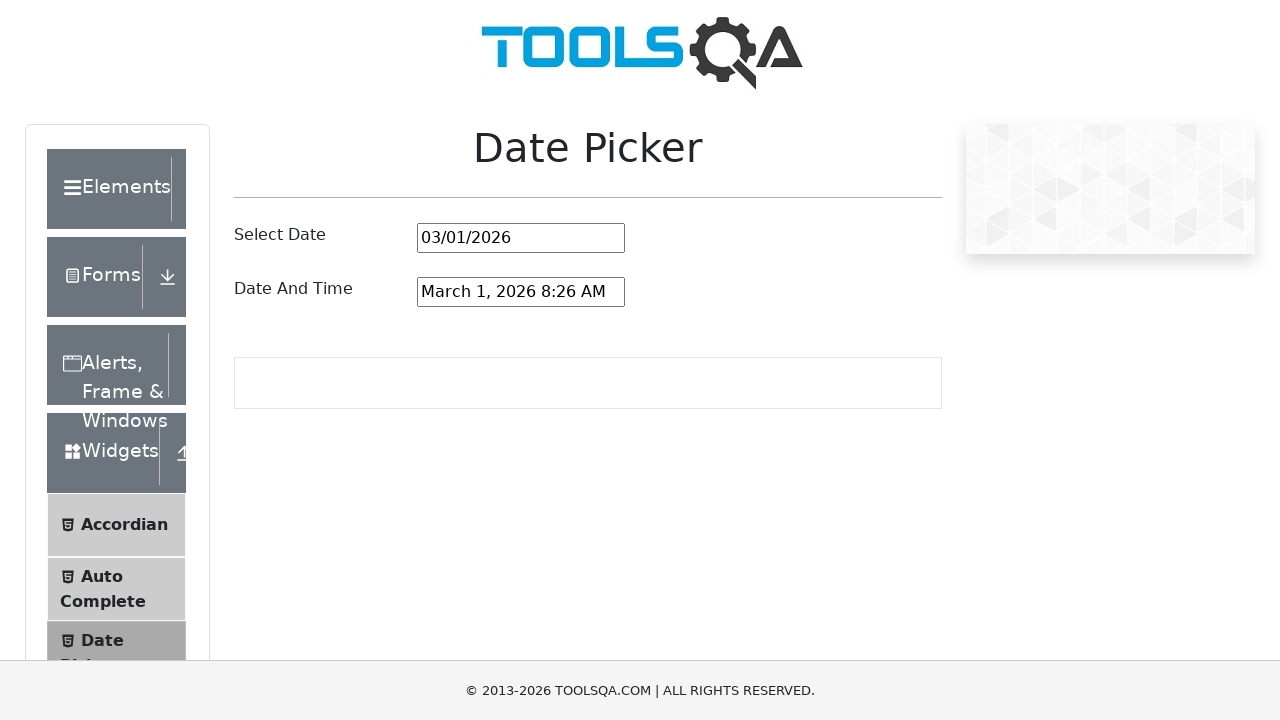

Clicked on the date picker input field at (521, 238) on #datePickerMonthYearInput
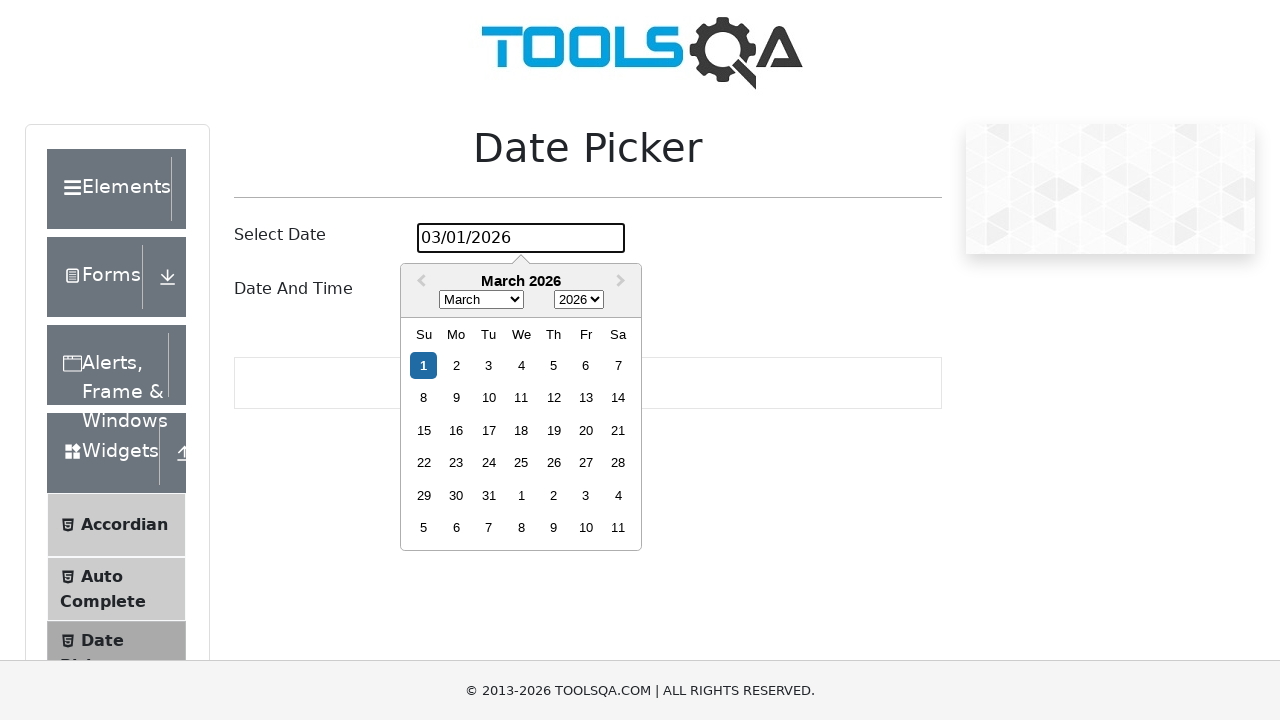

Selected all text in the date input field
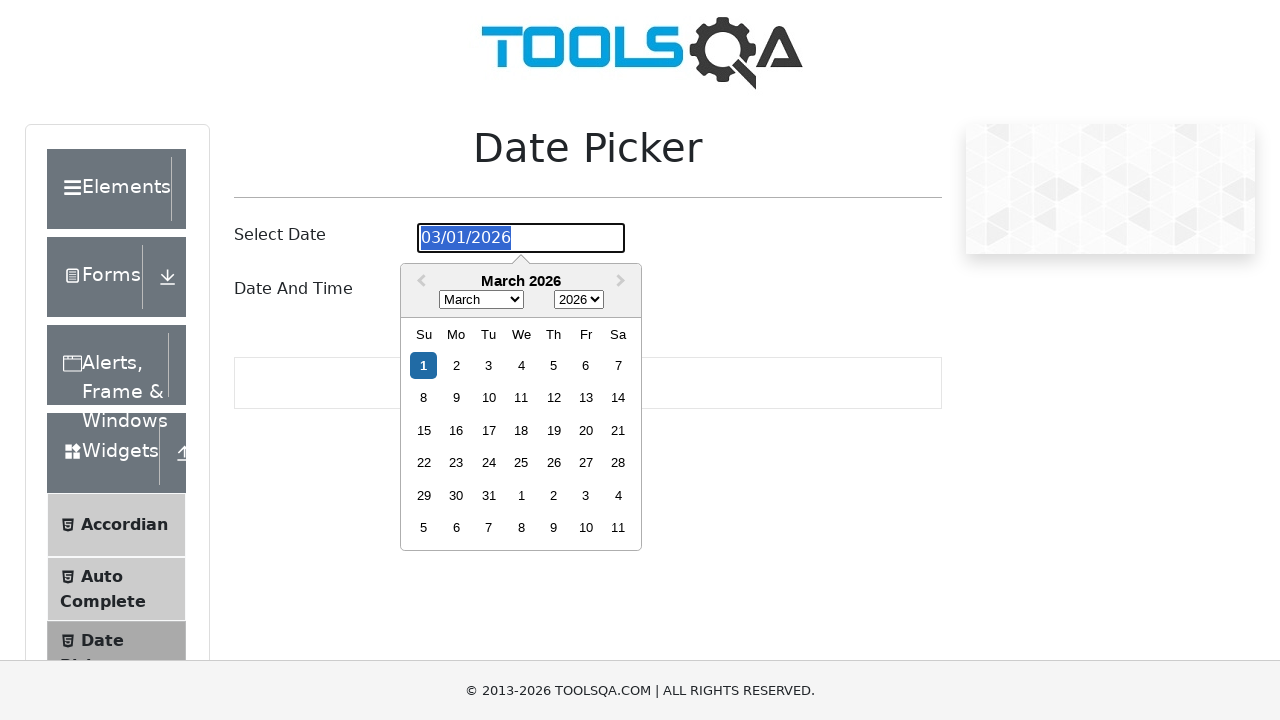

Deleted the existing date value
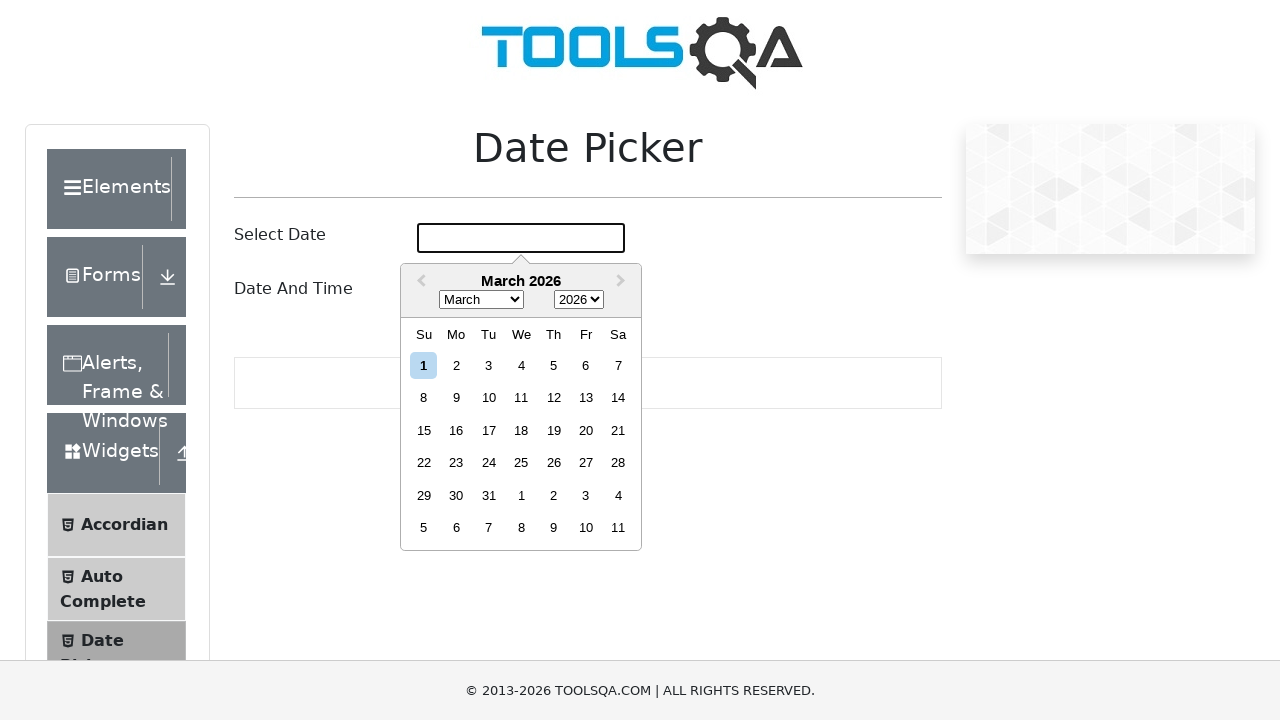

Entered new date '03/02/1996' into the date picker field on #datePickerMonthYearInput
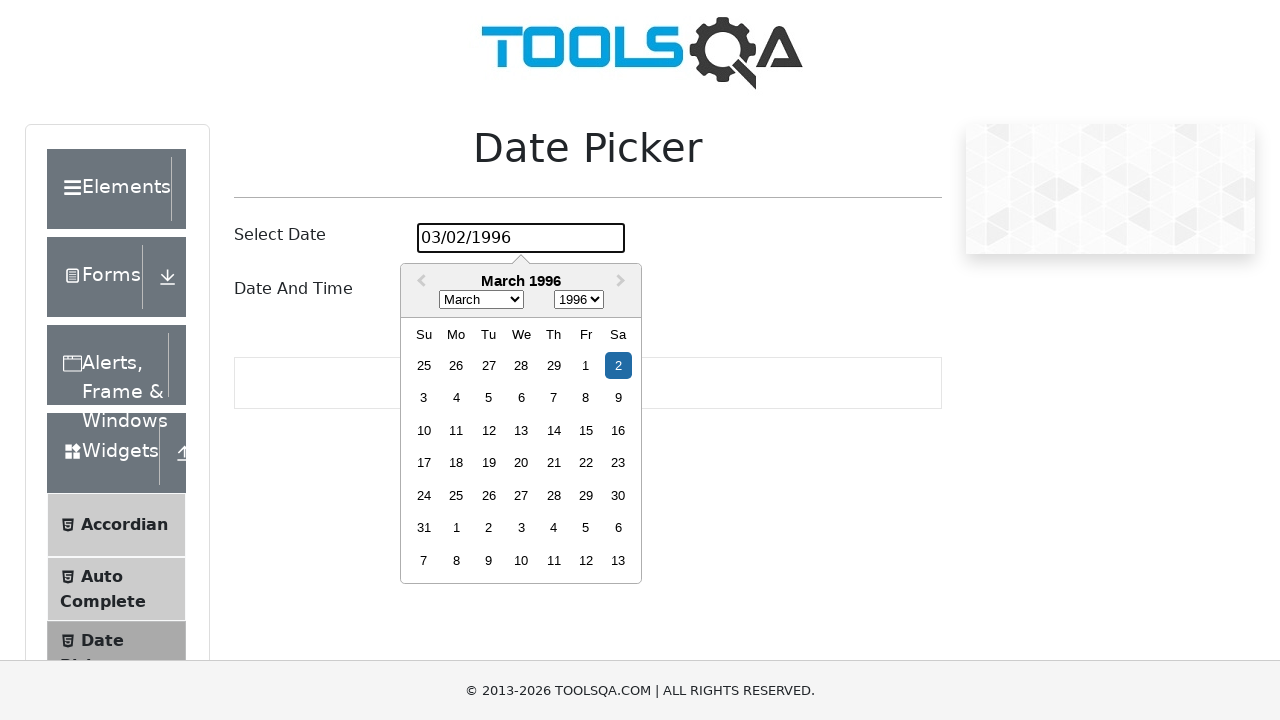

Pressed Enter to confirm the date selection
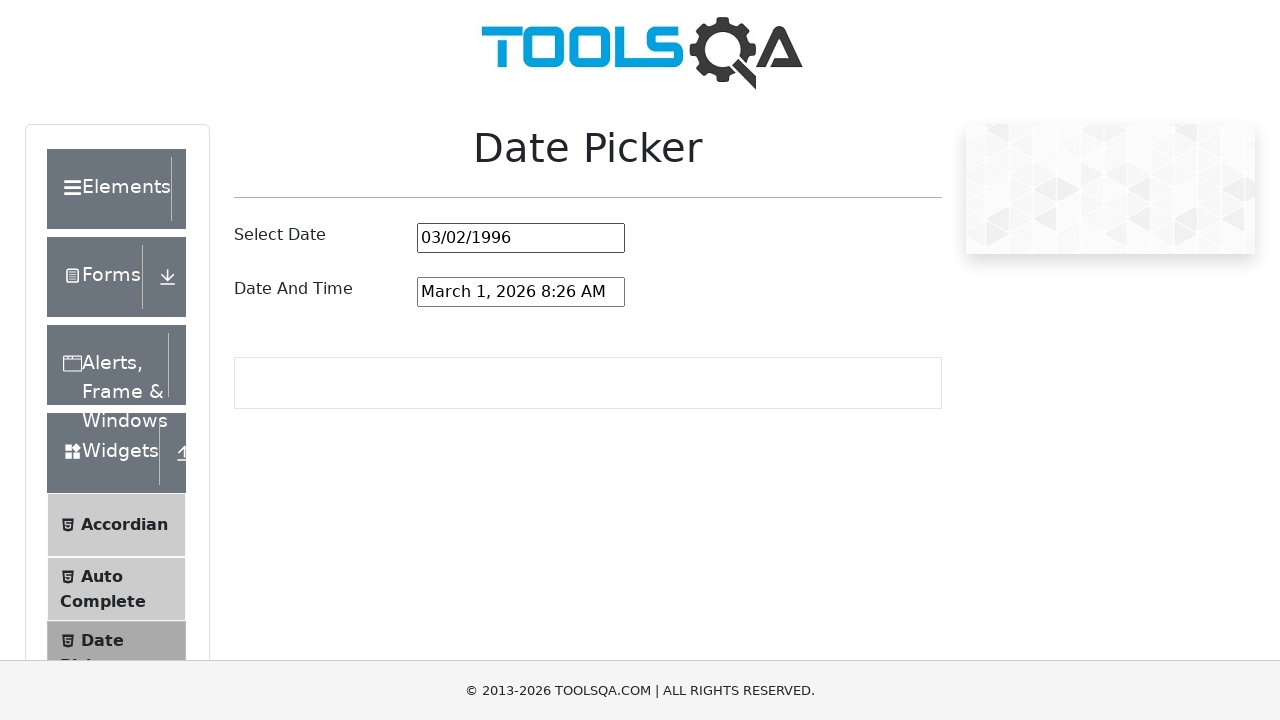

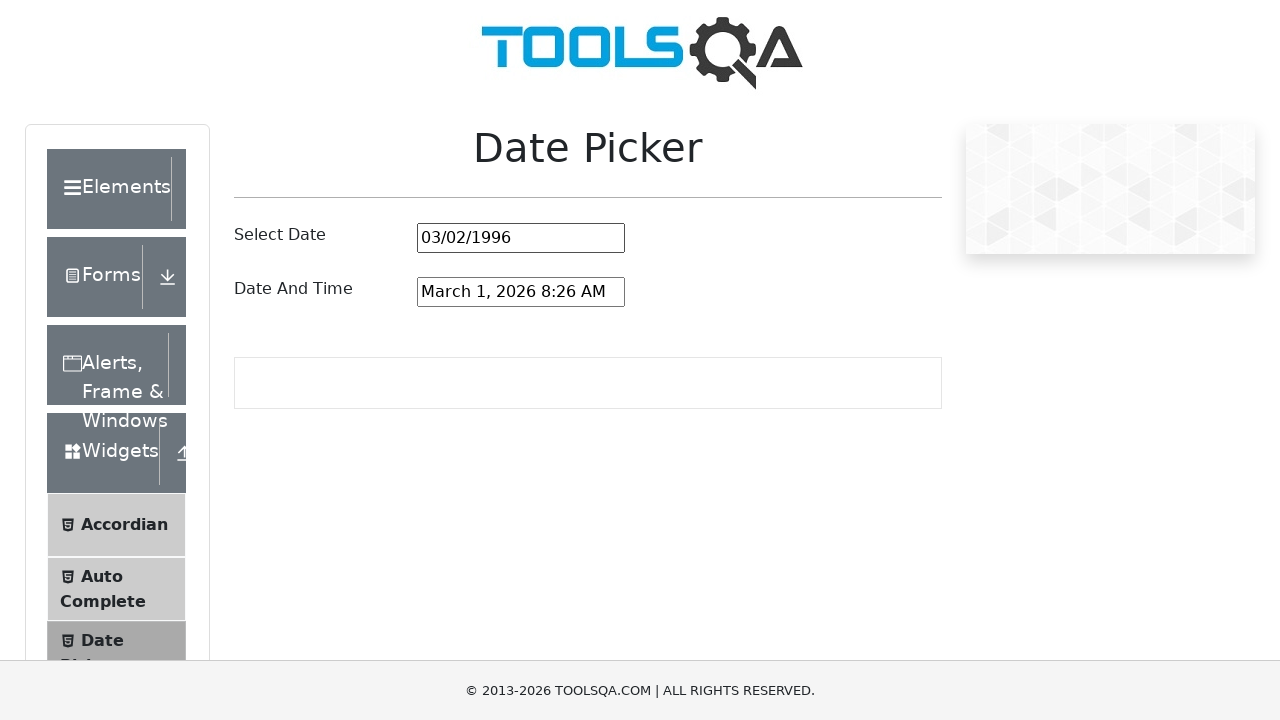